Tests a basic form by filling in first name, last name, and email fields, then submitting the form by pressing Enter and verifying the submitted values are displayed correctly.

Starting URL: https://qbek.github.io/selenium-exercises/pl/basic_form.html

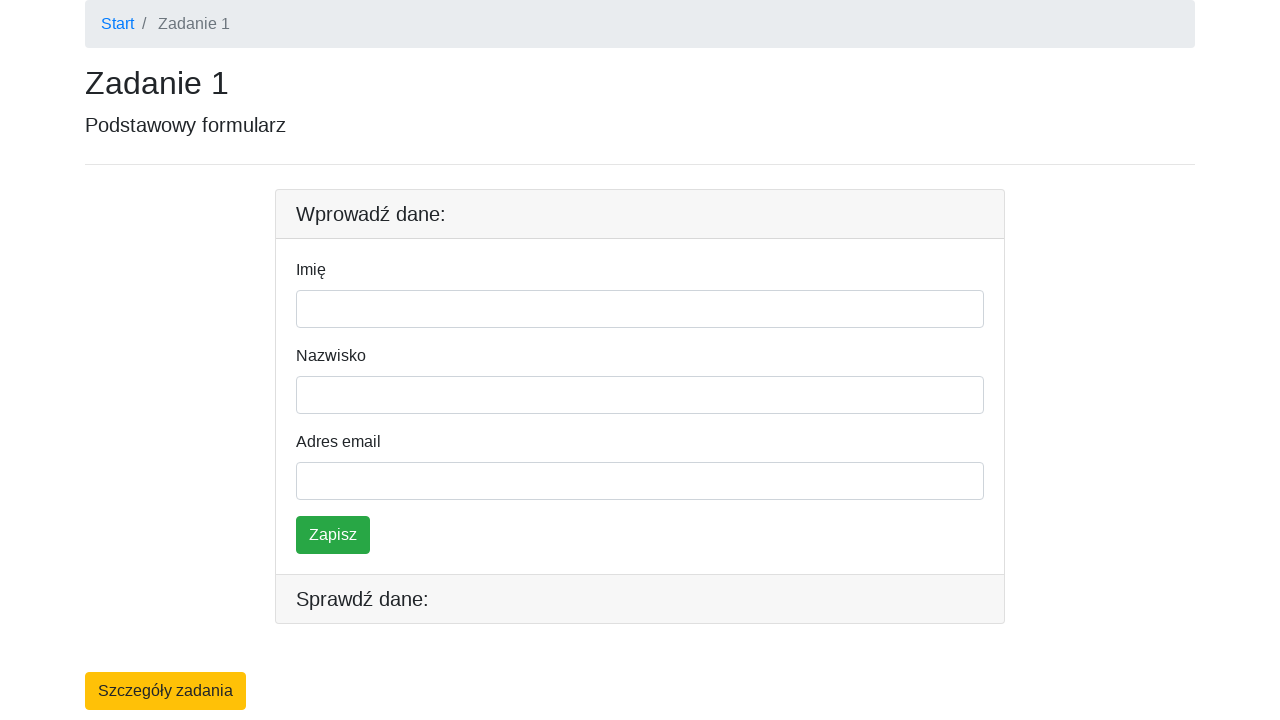

Filled first name field with 'Jakub' on #firstname
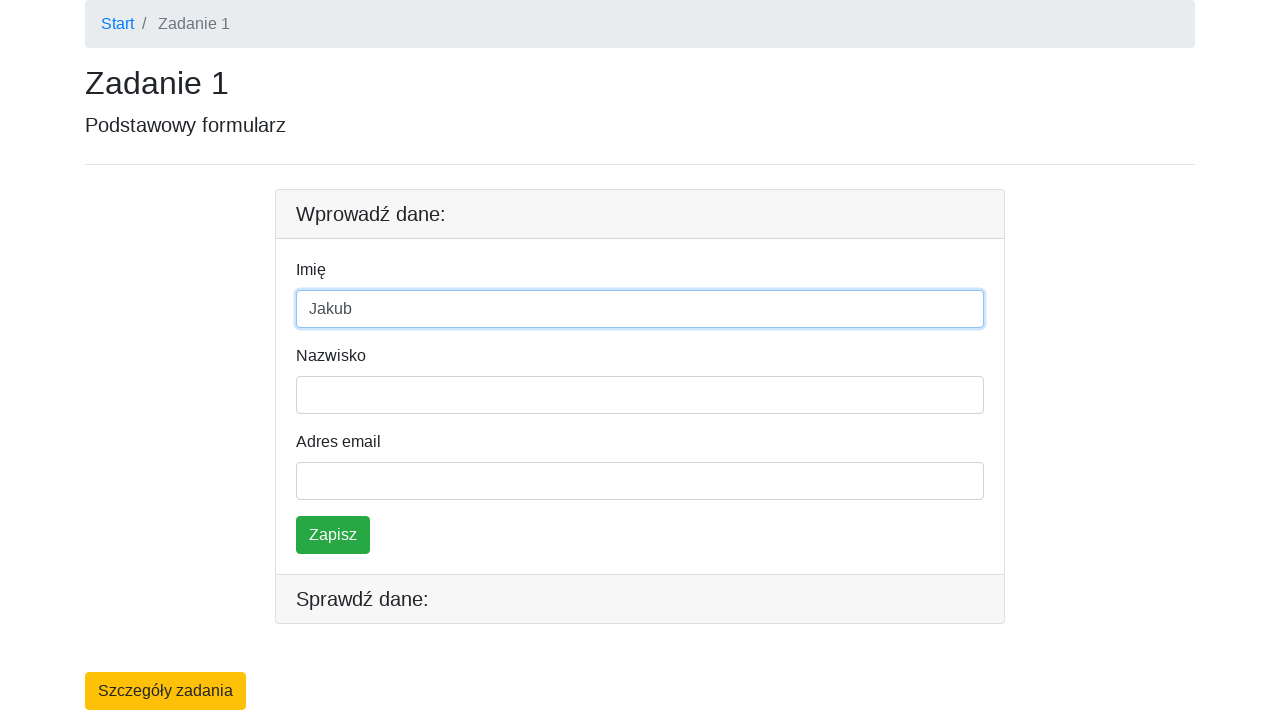

Filled last name field with 'Szewczyk' on #lastname
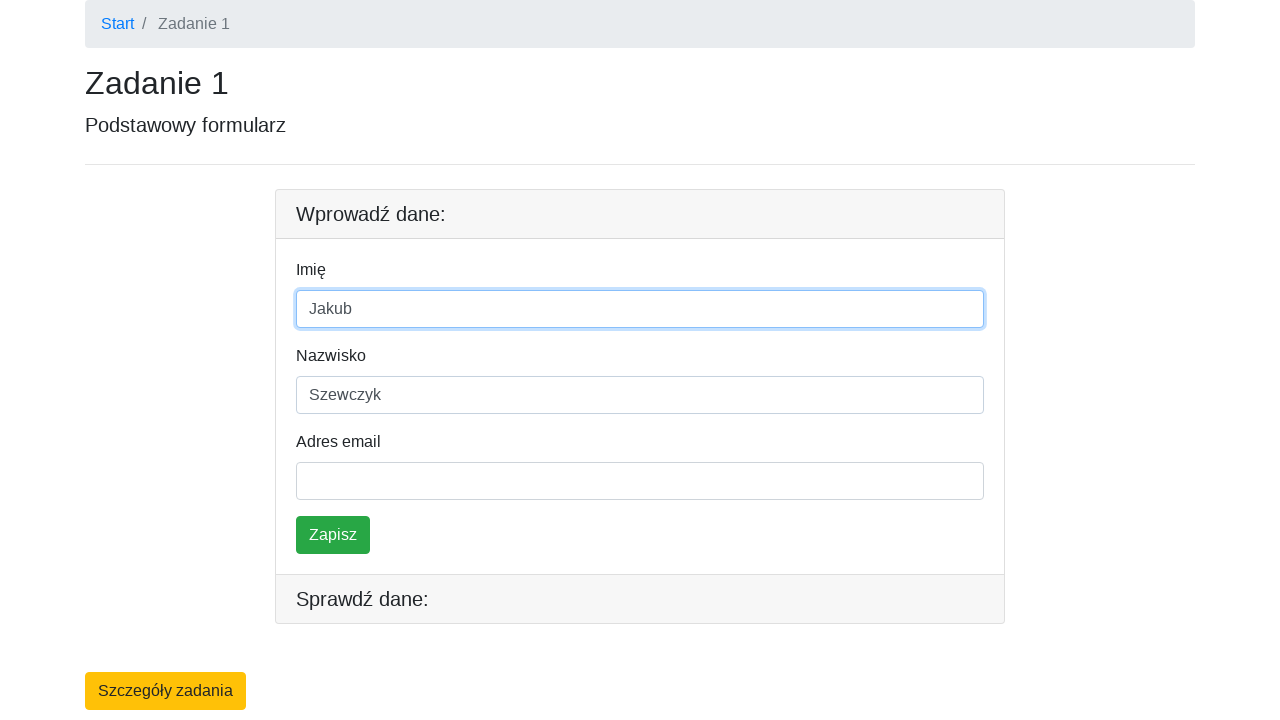

Filled email field with 'swieta@karp.pl' on #email
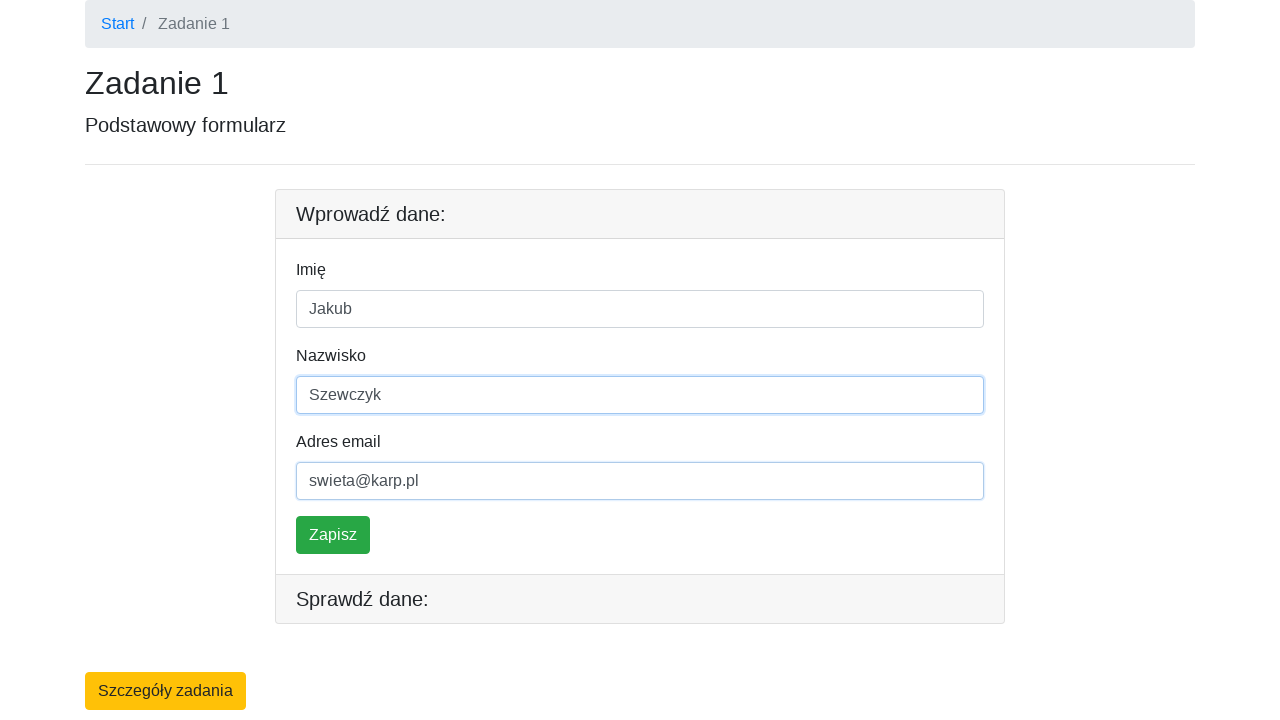

Pressed Enter to submit the form on #email
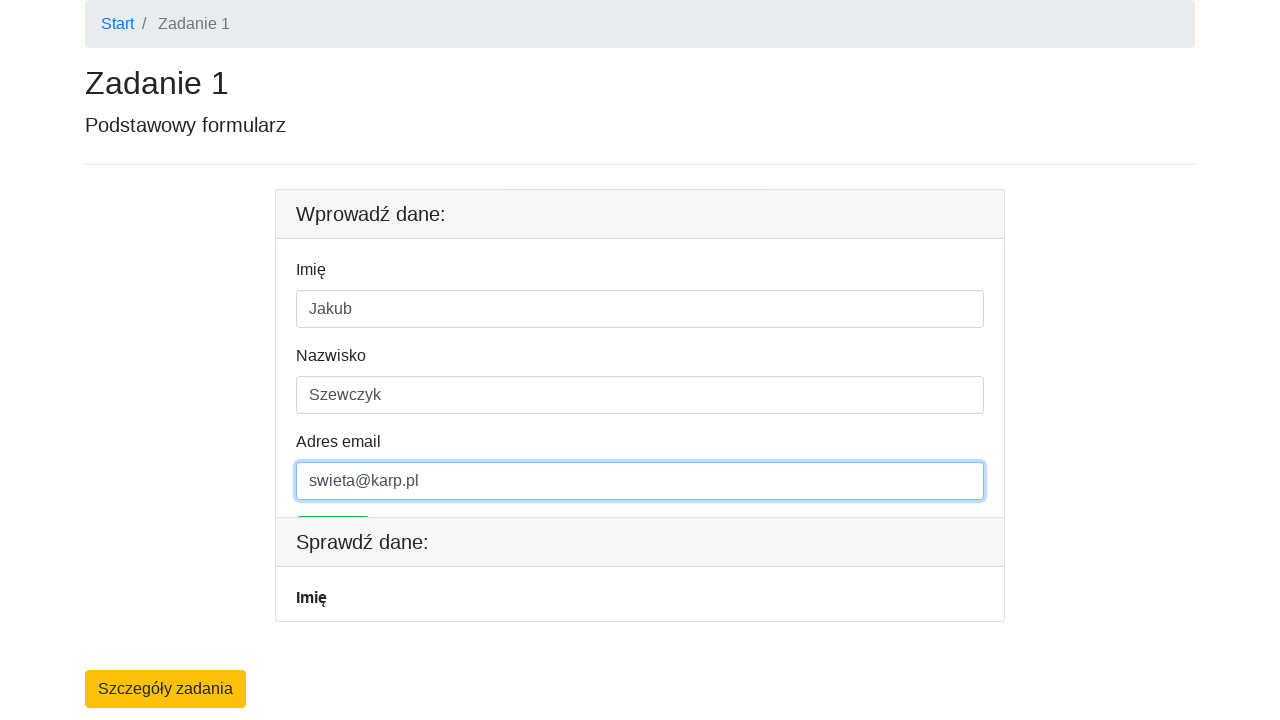

Verified submitted values are displayed correctly
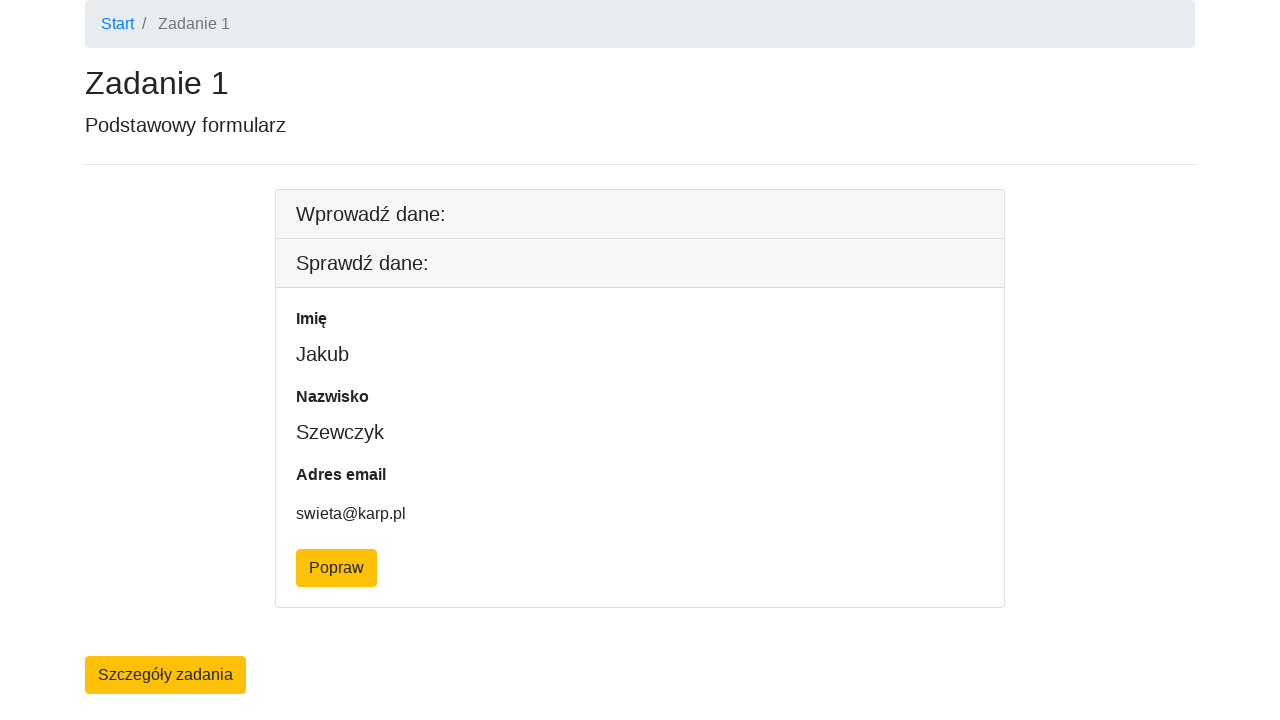

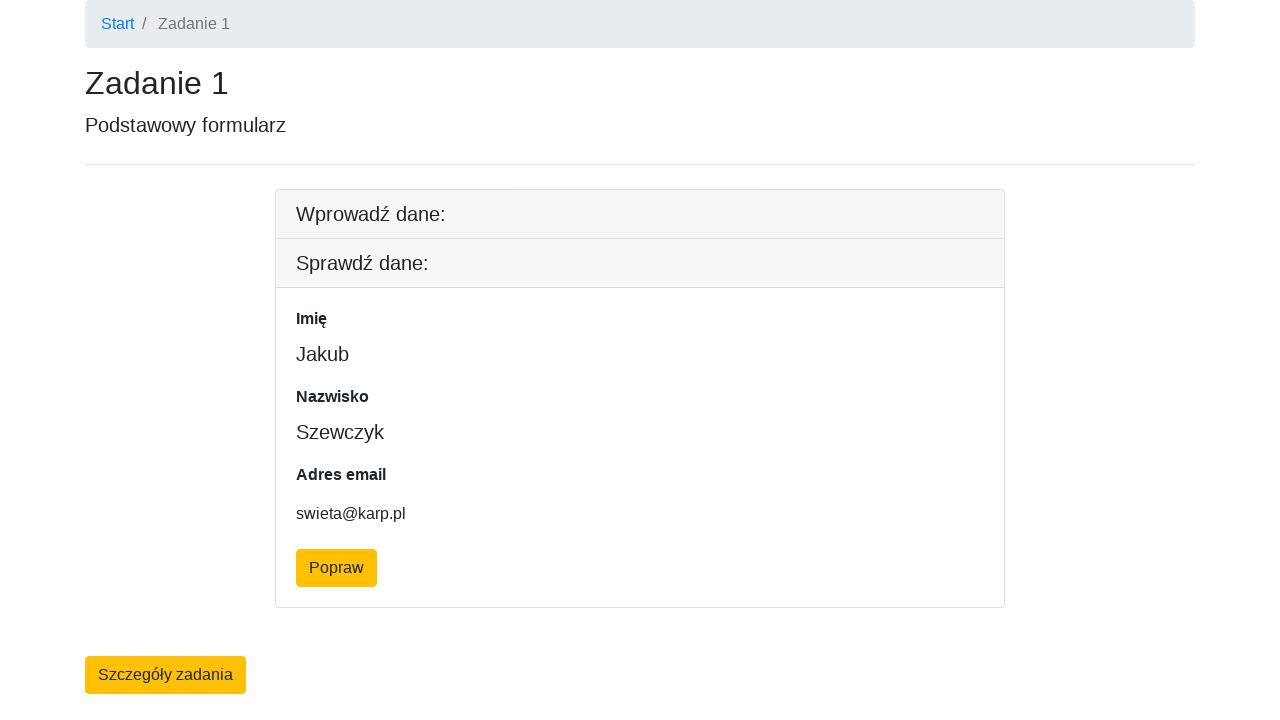